Tests form input and JavaScript alert handling by entering a name, clicking a confirm button, accepting the alert dialog, and verifying the alert text contains the entered name.

Starting URL: https://rahulshettyacademy.com/AutomationPractice/

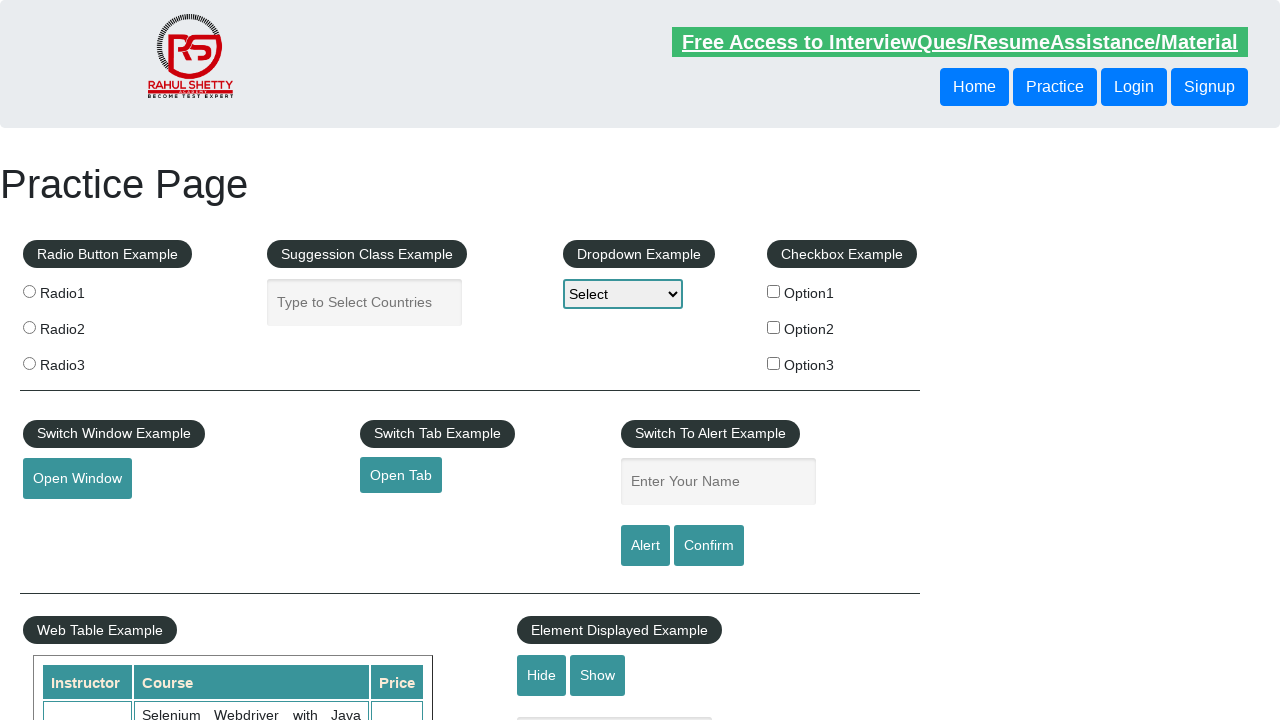

Filled name input field with 'Anusha' on #name
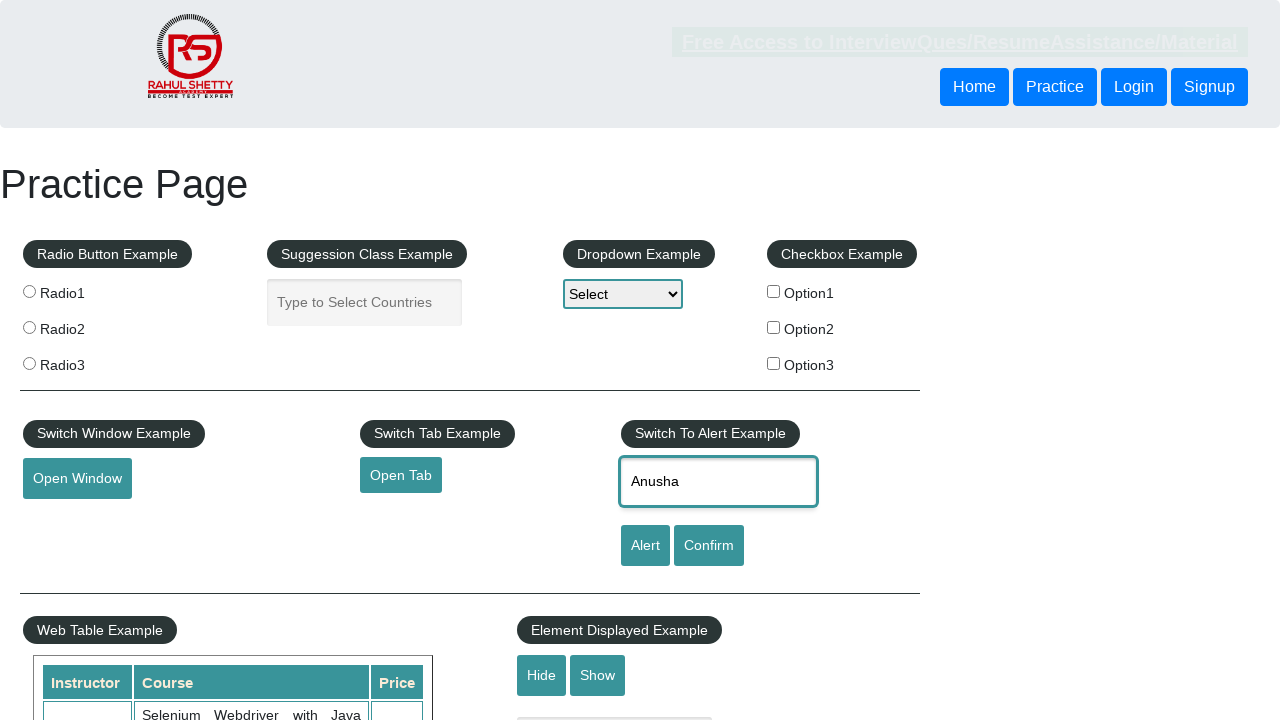

Clicked confirm button at (709, 546) on #confirmbtn
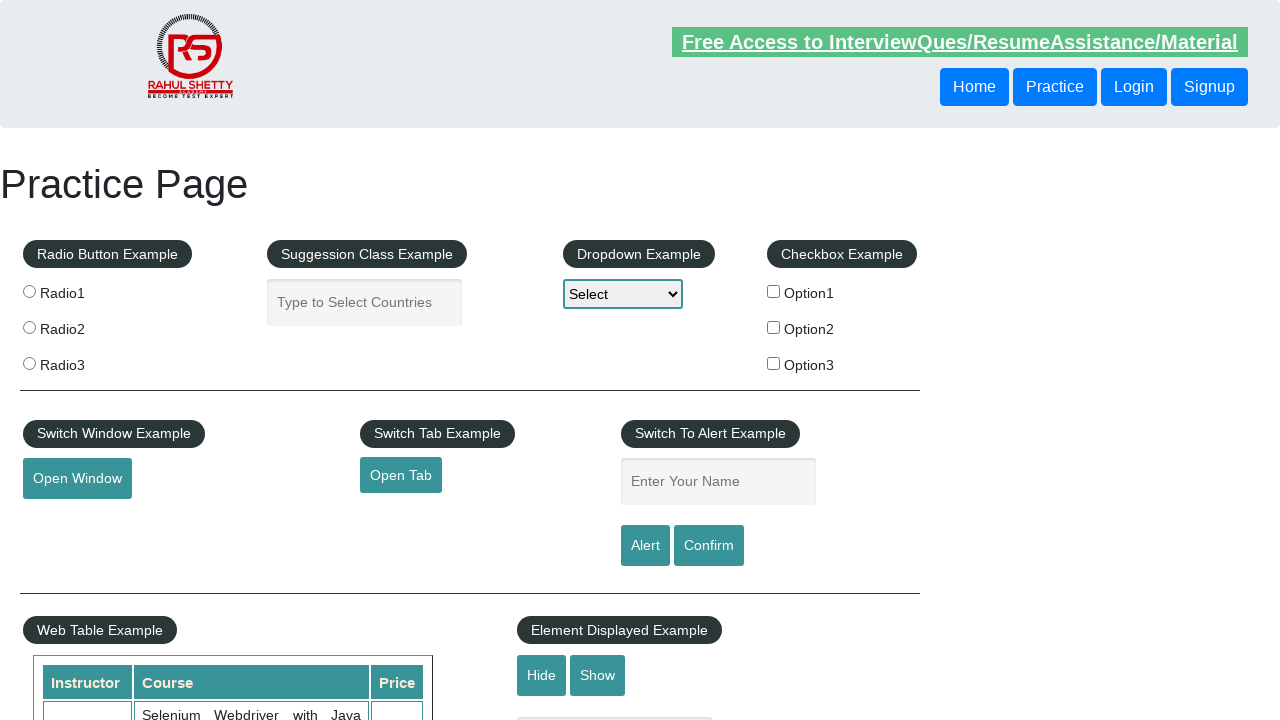

Set up dialog handler to accept alerts
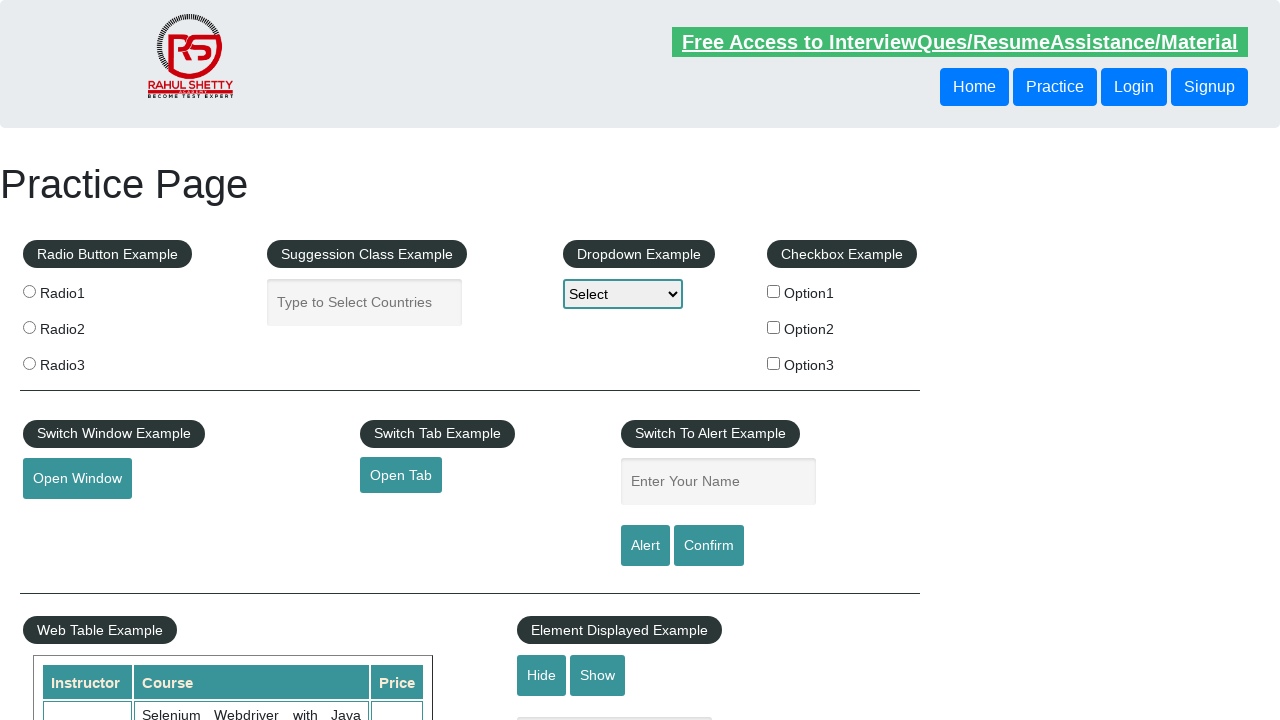

Set up enhanced dialog handler to verify alert text contains name
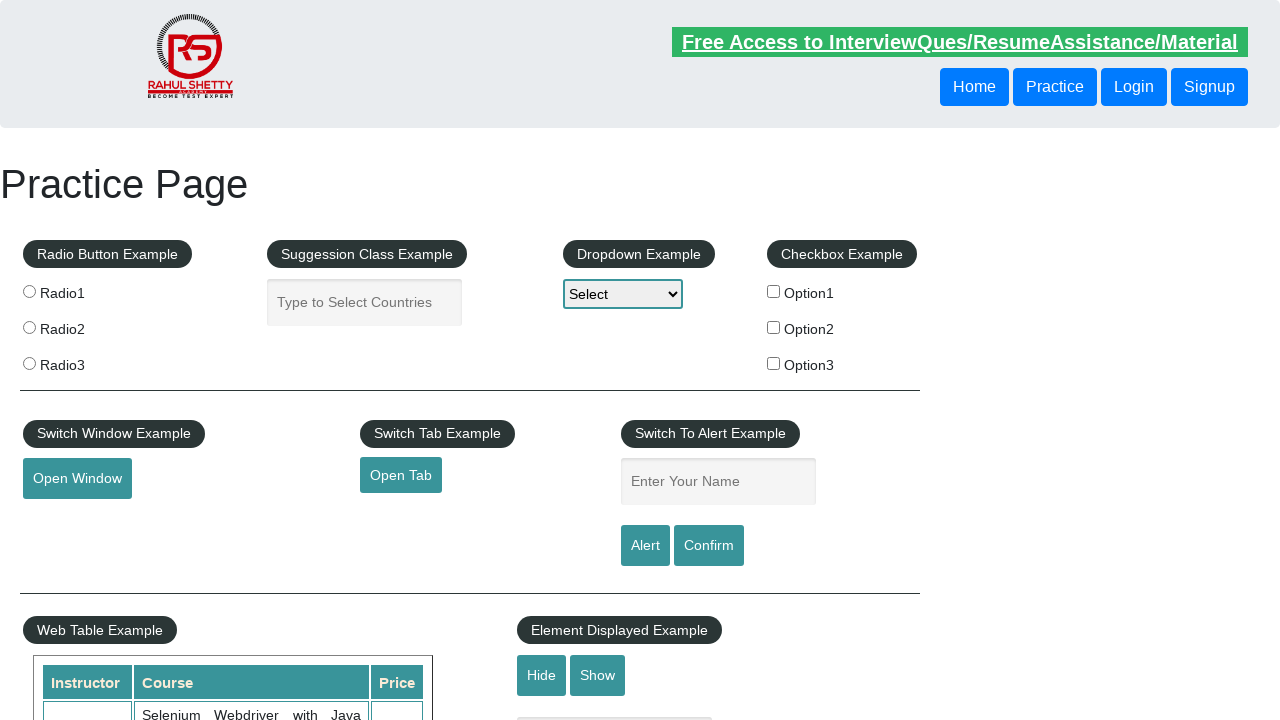

Clicked confirm button to trigger alert dialog at (709, 546) on #confirmbtn
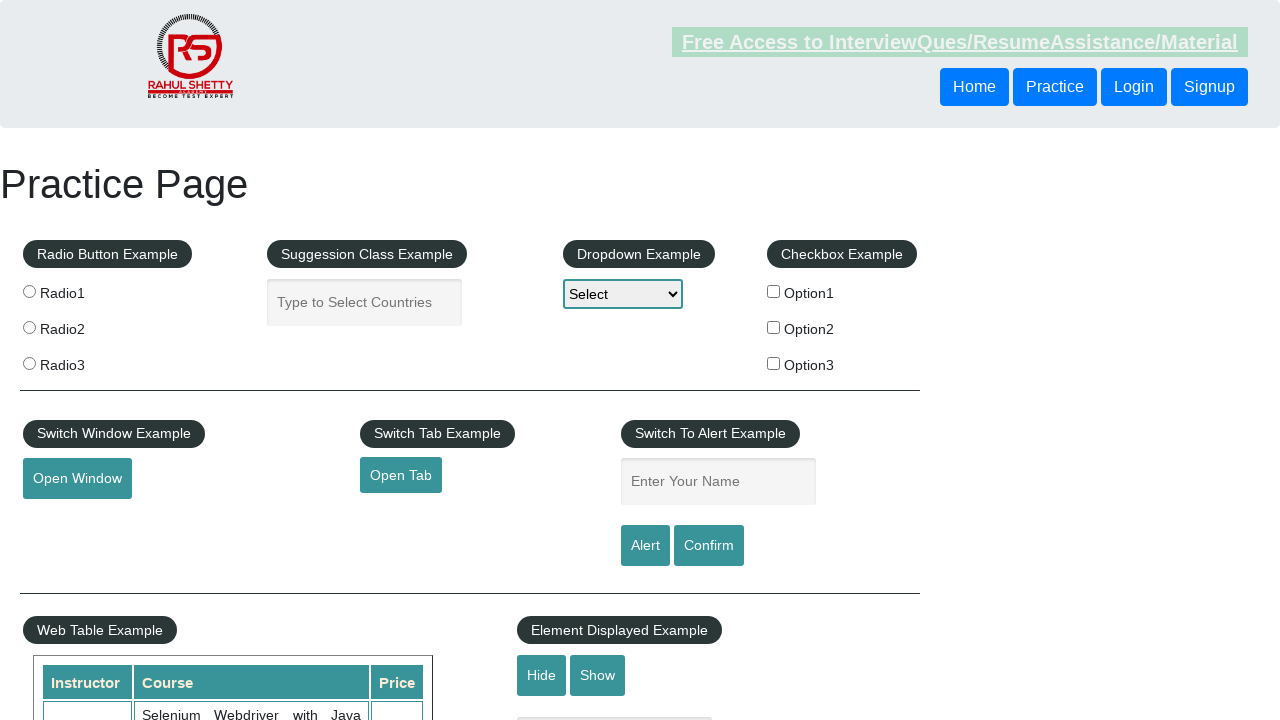

Waited 1000ms for dialog to be processed
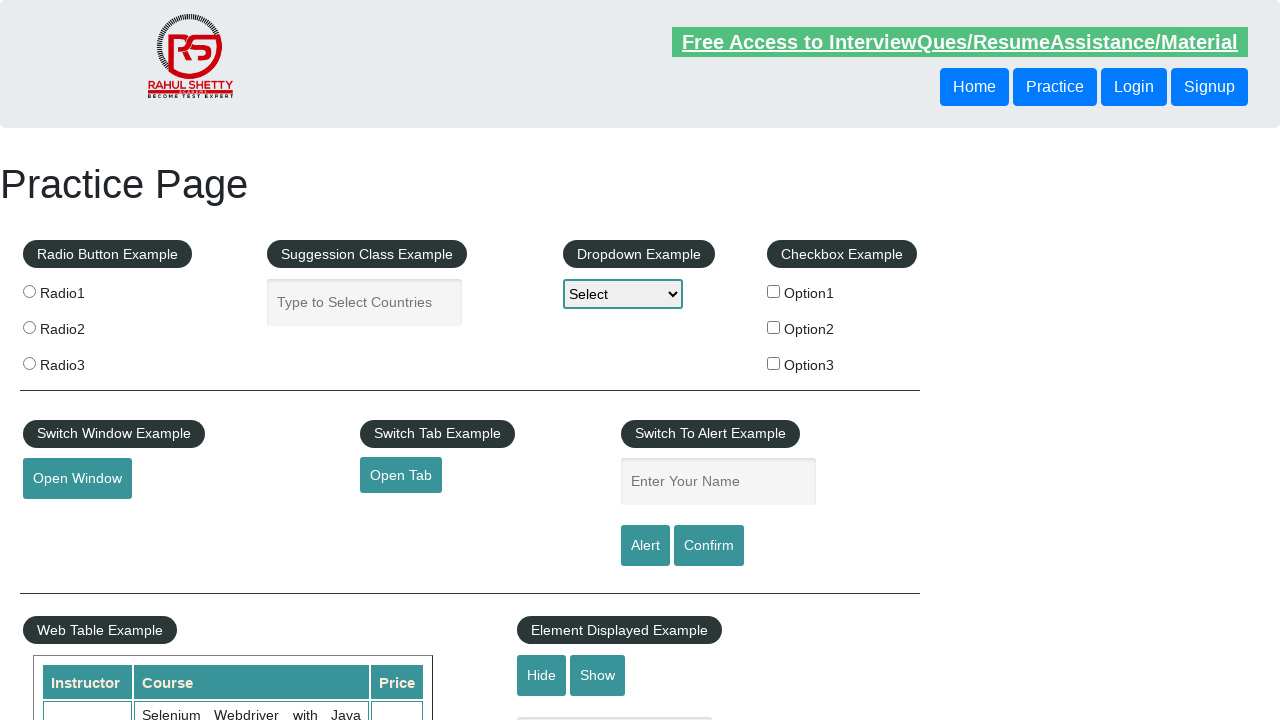

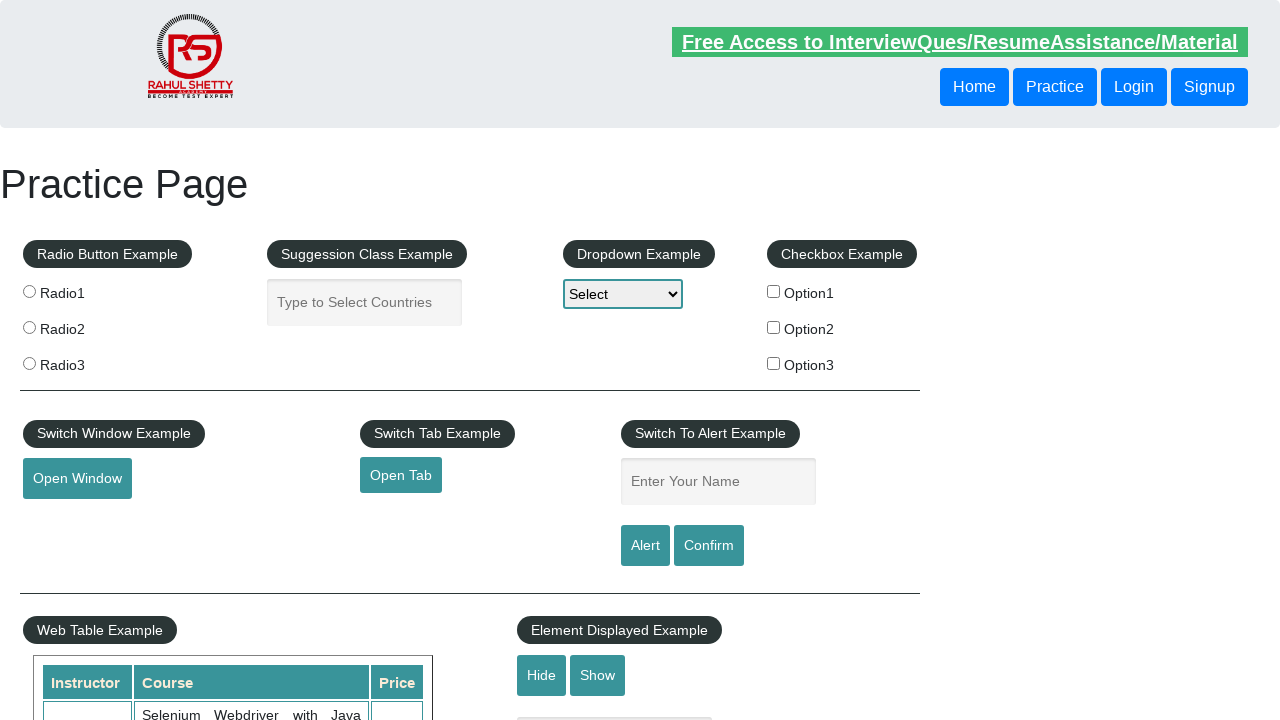